Tests JavaScript prompt alert interaction by clicking a button to trigger a prompt, entering text, and accepting the alert

Starting URL: https://demoqa.com/alerts

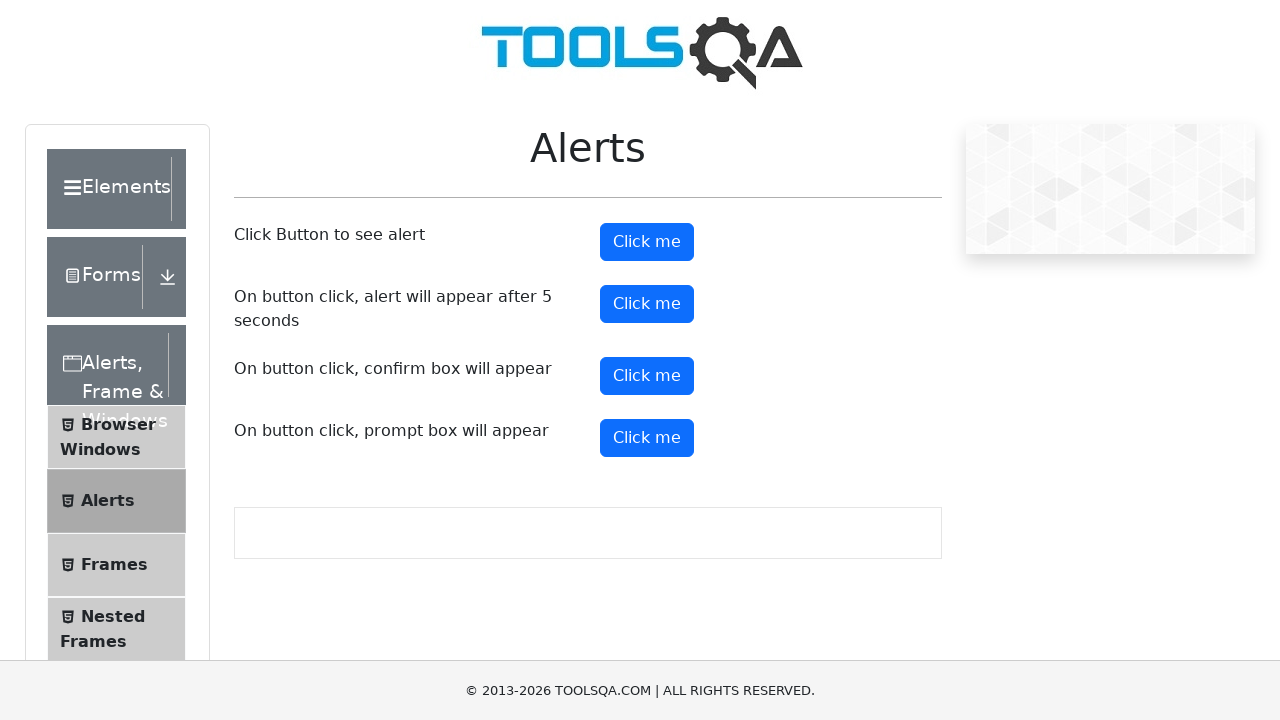

Scrolled down 500px to make prompt button visible
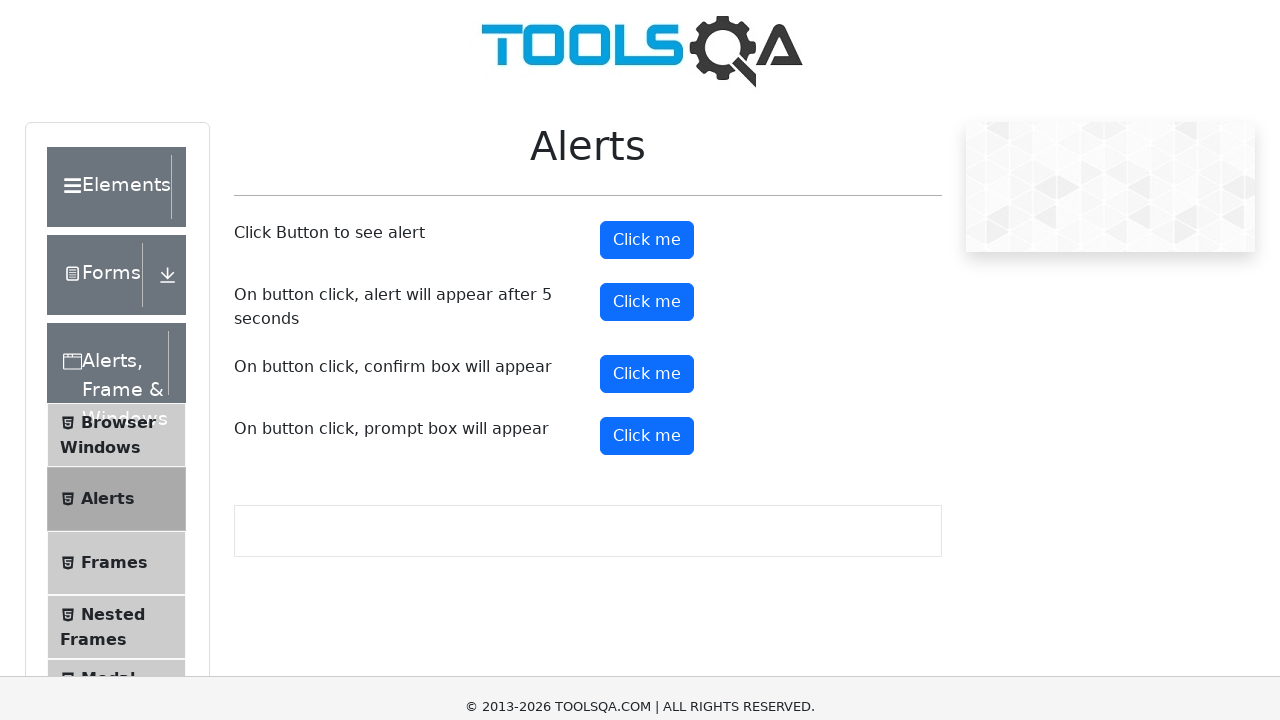

Clicked prompt button to trigger alert at (647, 44) on button#promtButton
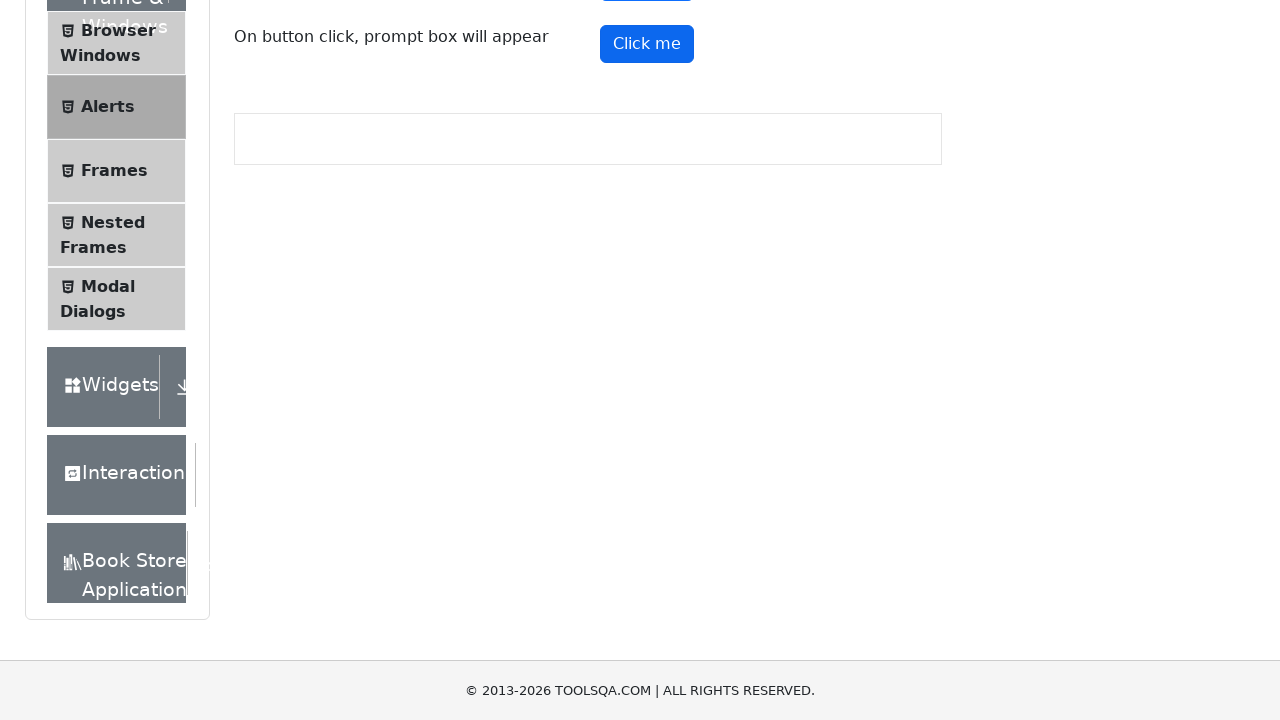

Handled prompt alert by entering 'TSpassed' and accepting
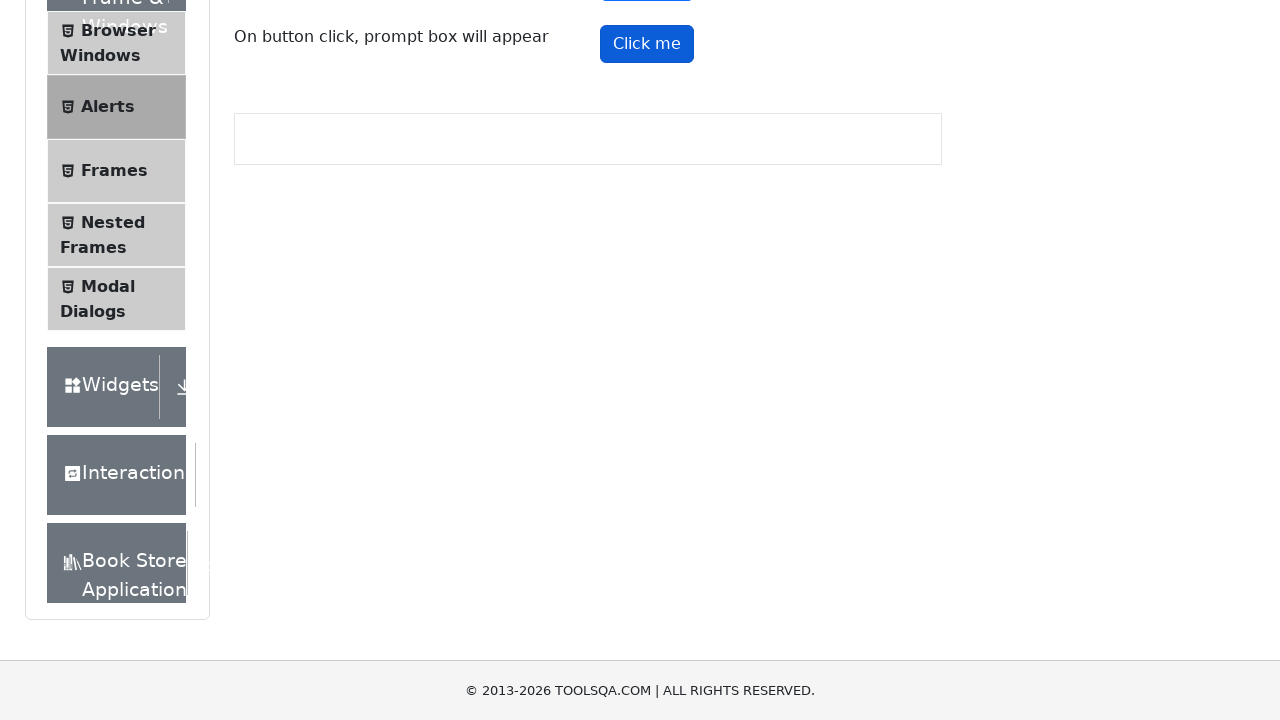

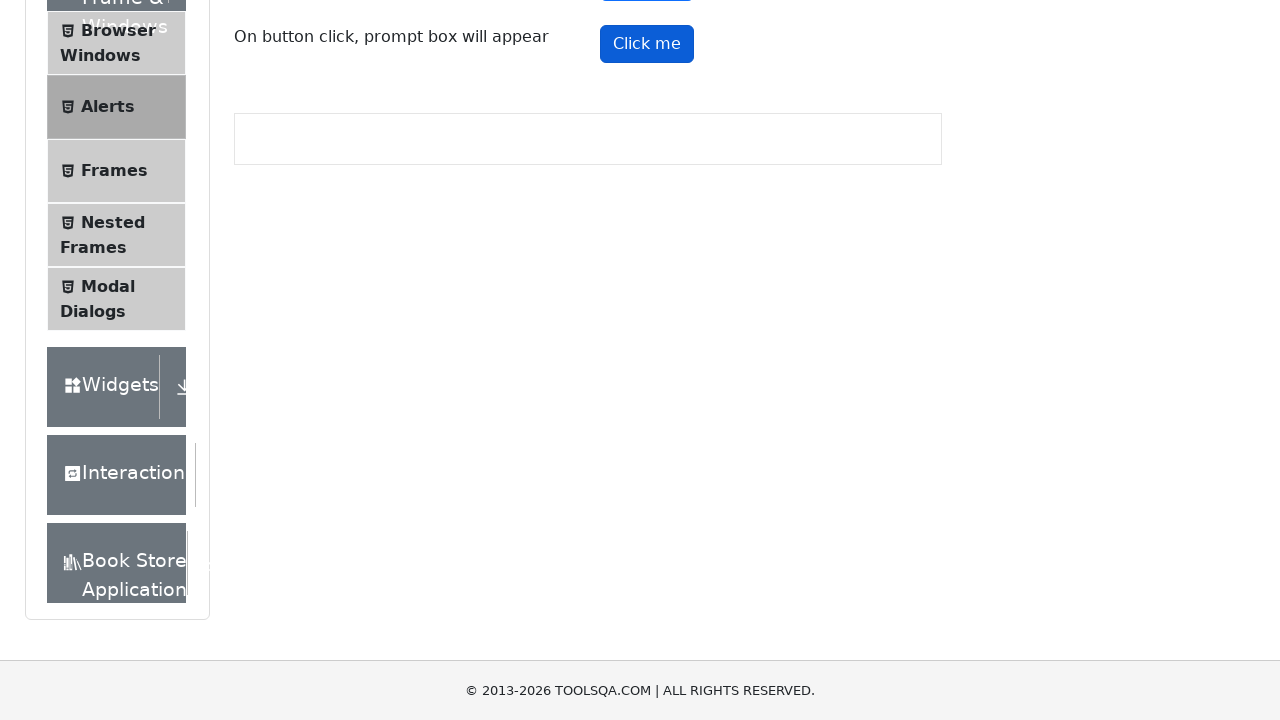